Tests a registration form by filling in the first name and last name fields with sample data

Starting URL: https://demo.automationtesting.in/Register.html

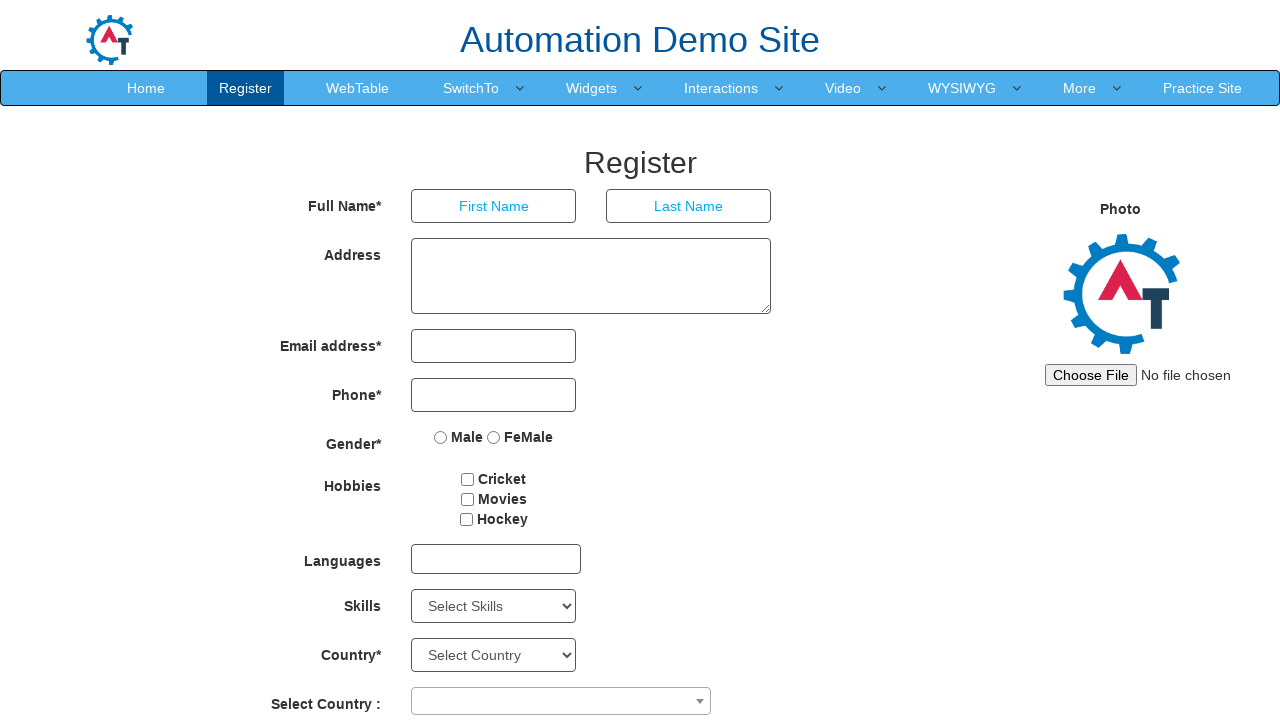

Filled first name field with 'Jennifer' on input[ng-model='FirstName']
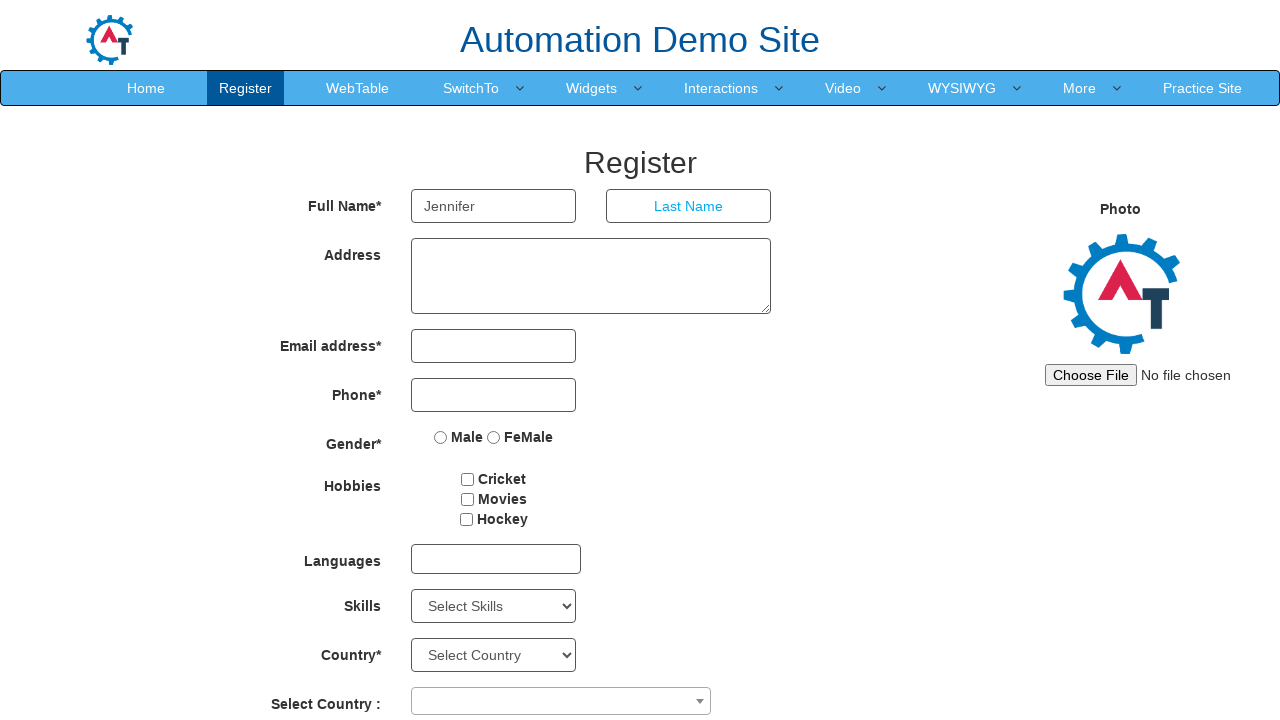

Filled last name field with 'Morrison' on input[ng-model='LastName']
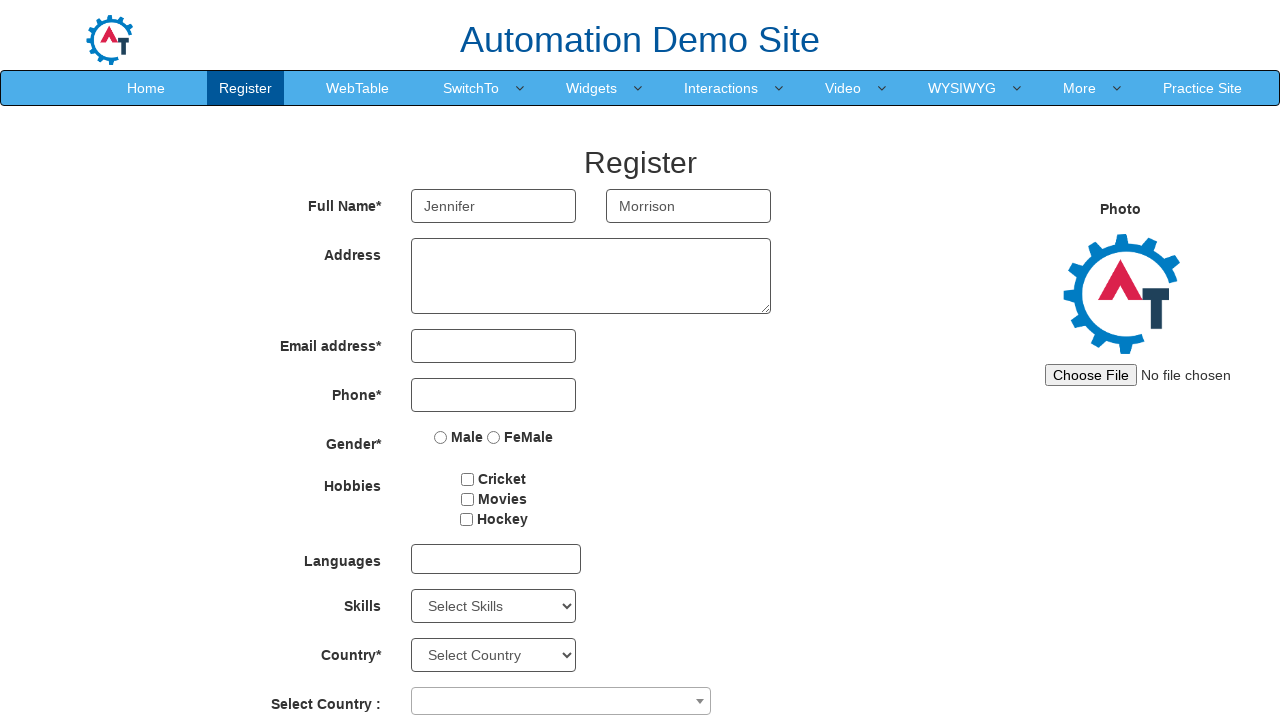

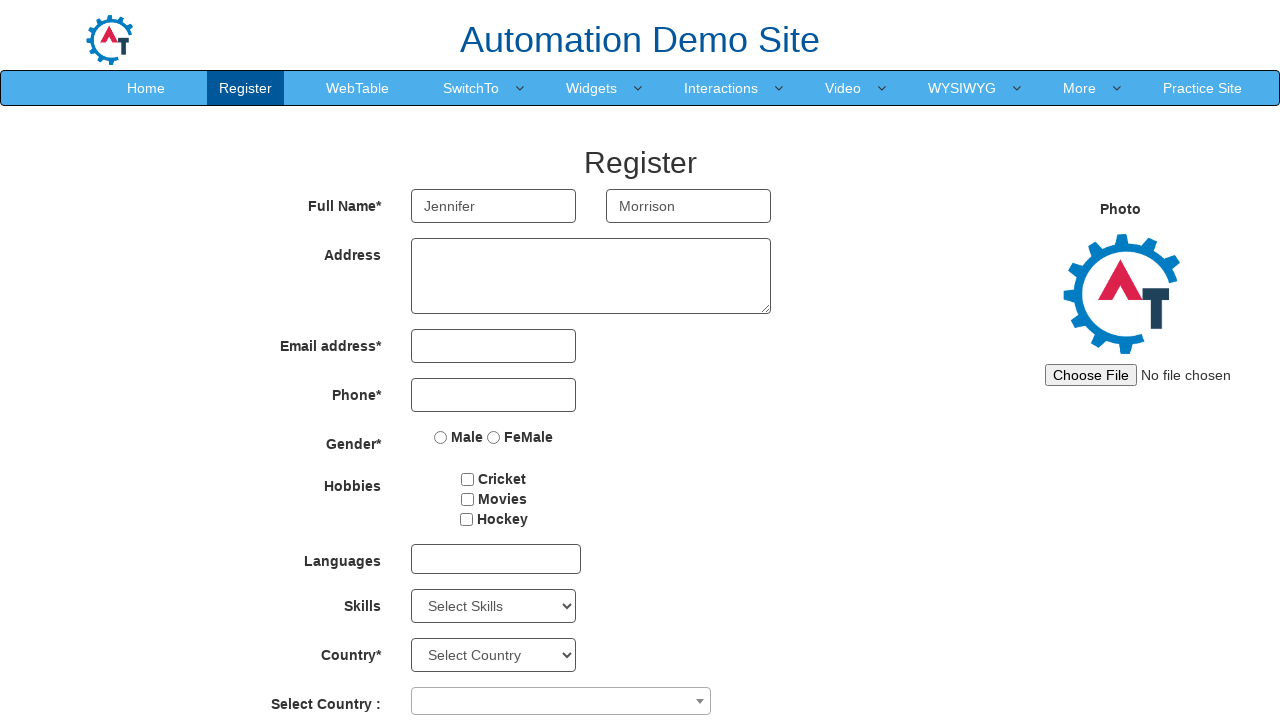